Tests button interactions on DemoQA by performing a double-click on one button and a right-click (context click) on another button

Starting URL: https://demoqa.com/buttons

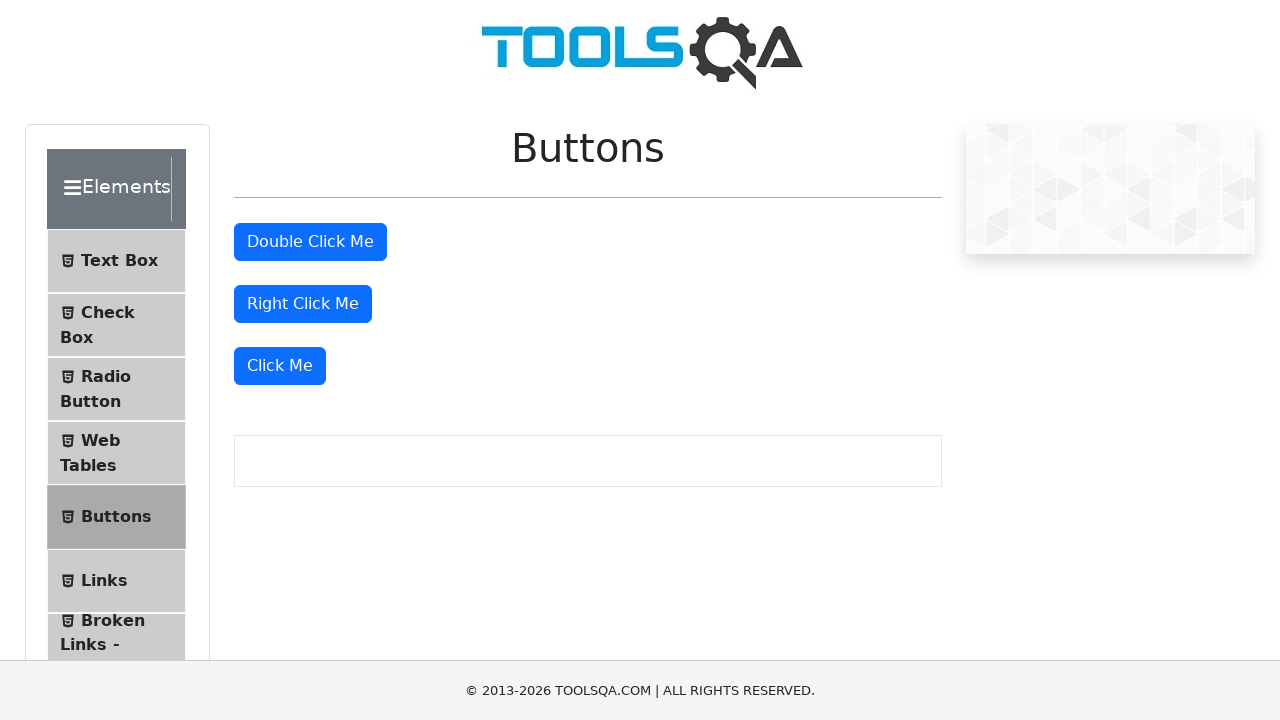

Navigated to DemoQA buttons page
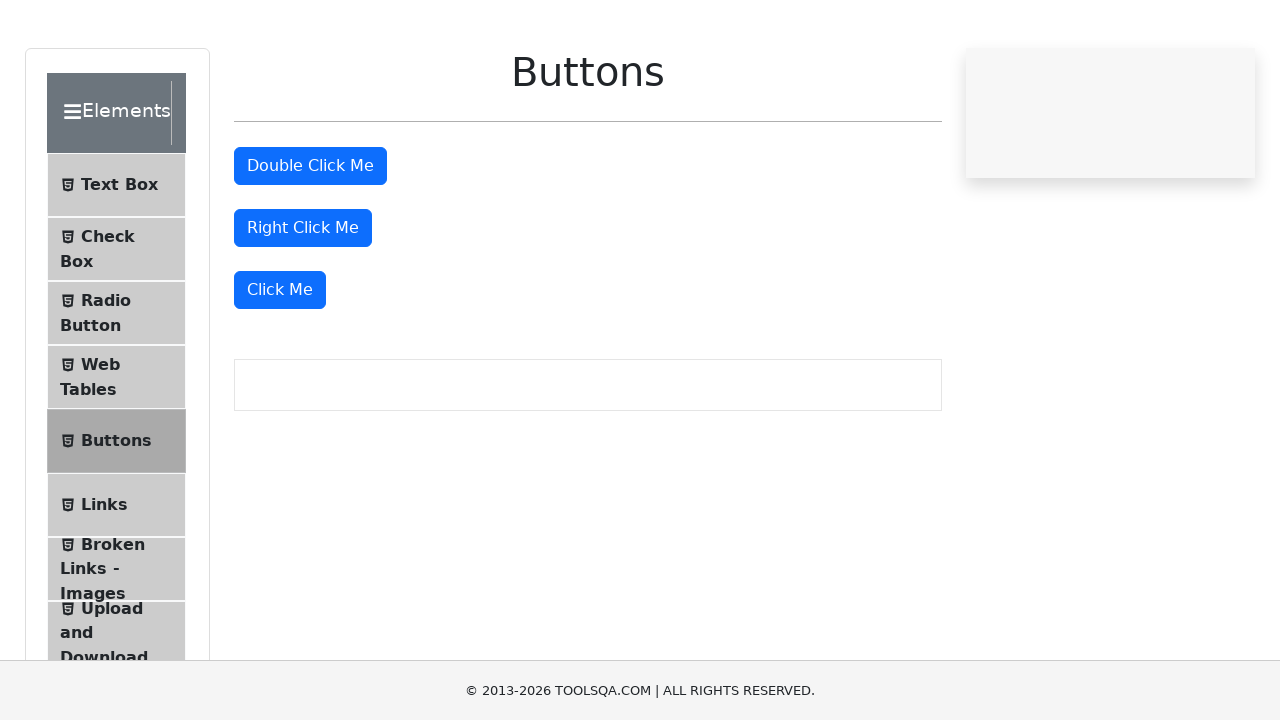

Double-clicked on the double click button at (310, 242) on #doubleClickBtn
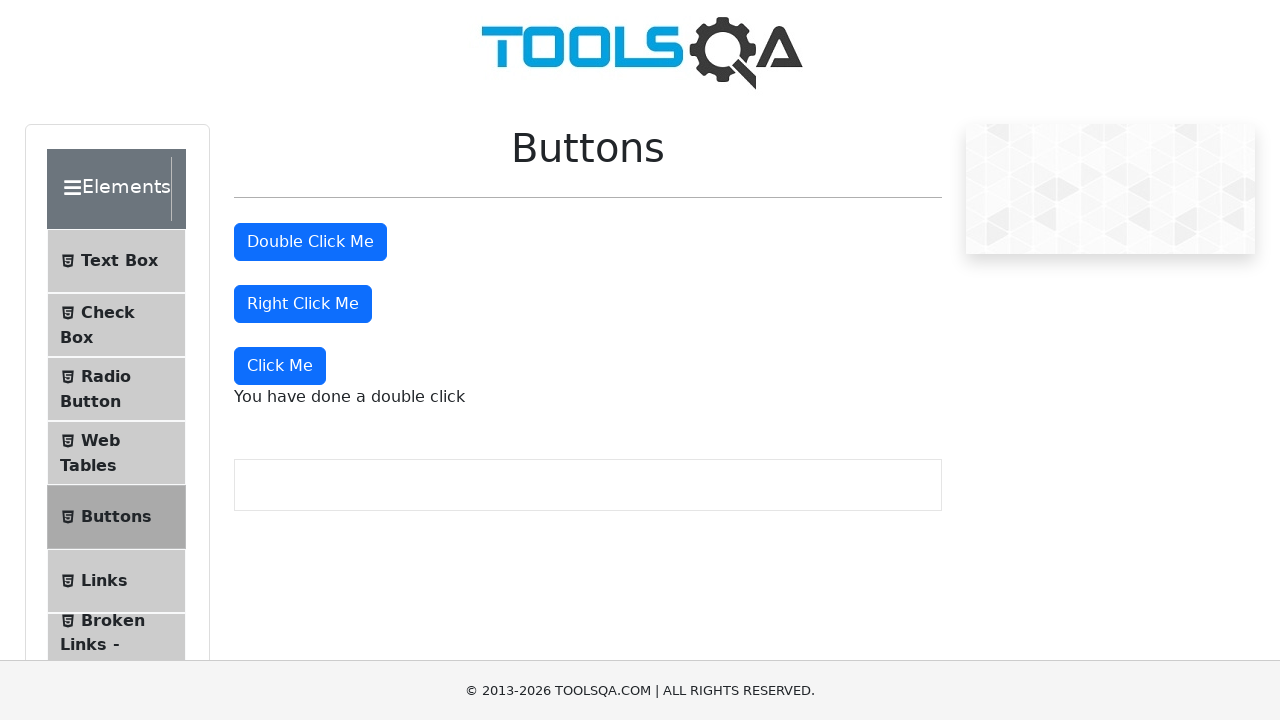

Right-clicked on the right click button at (303, 304) on #rightClickBtn
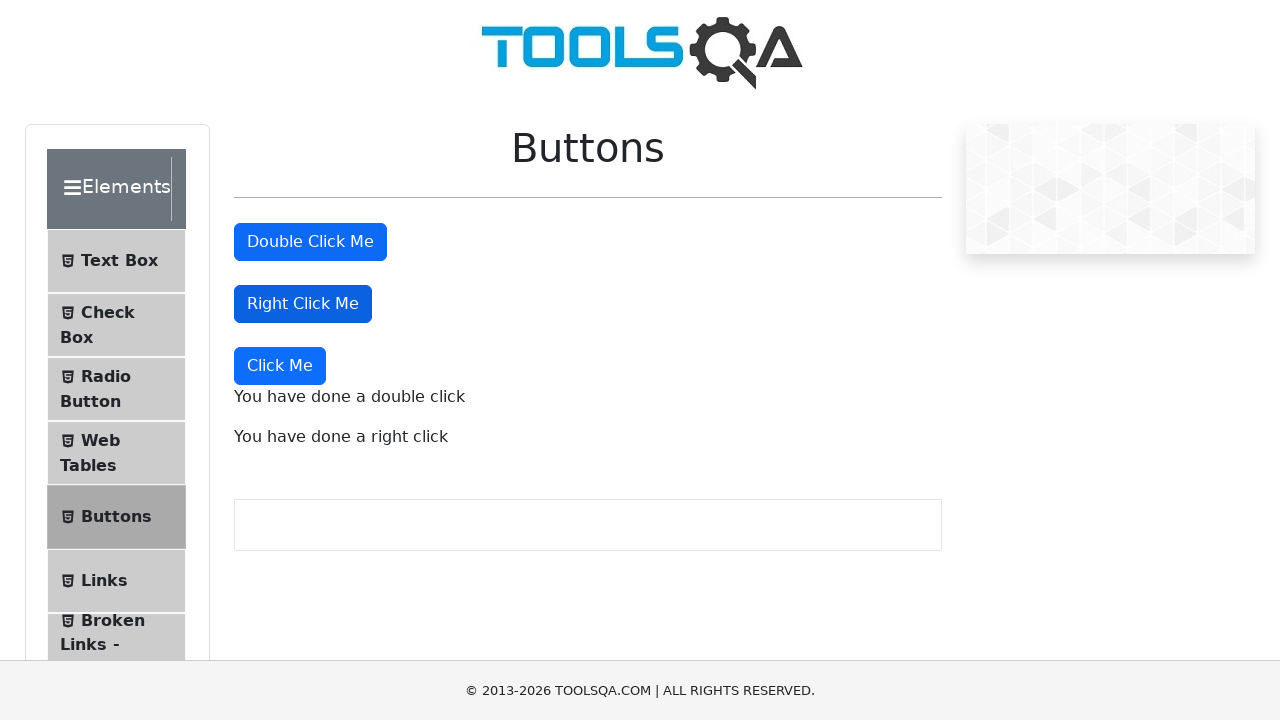

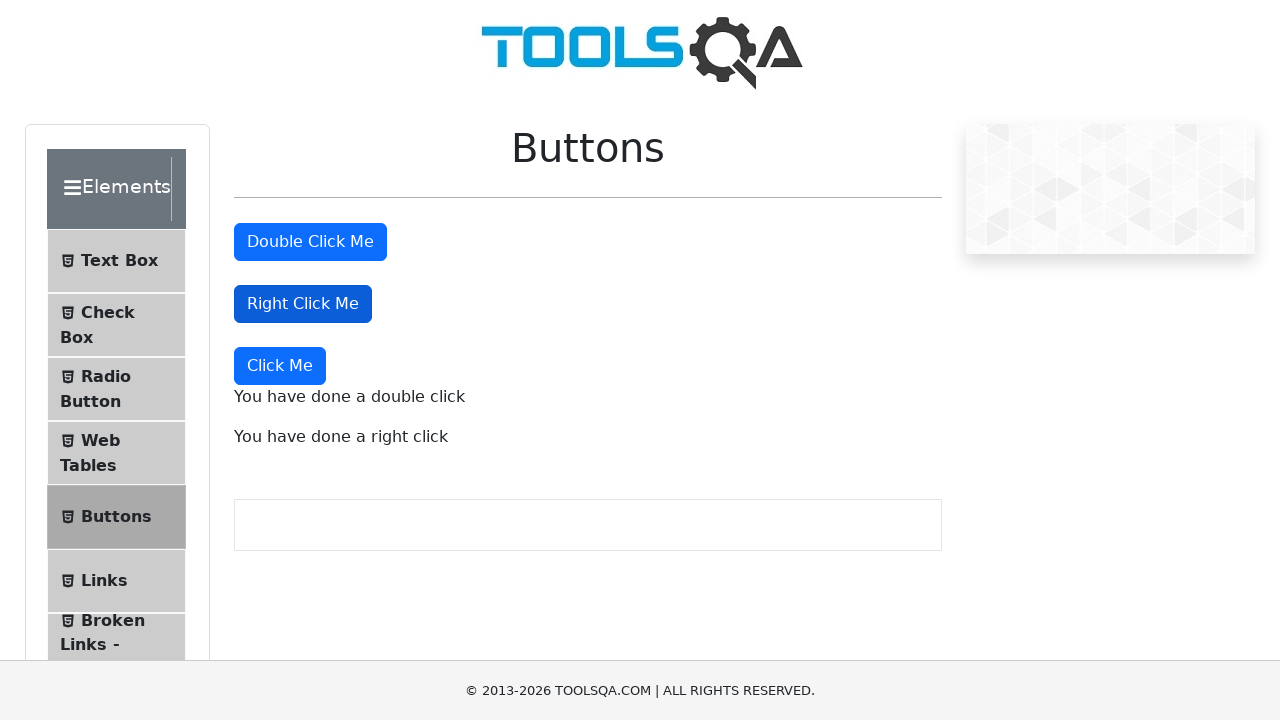